Tests dropdown functionality by clicking a dropdown button and selecting Facebook link from the dropdown menu

Starting URL: http://omayo.blogspot.com/

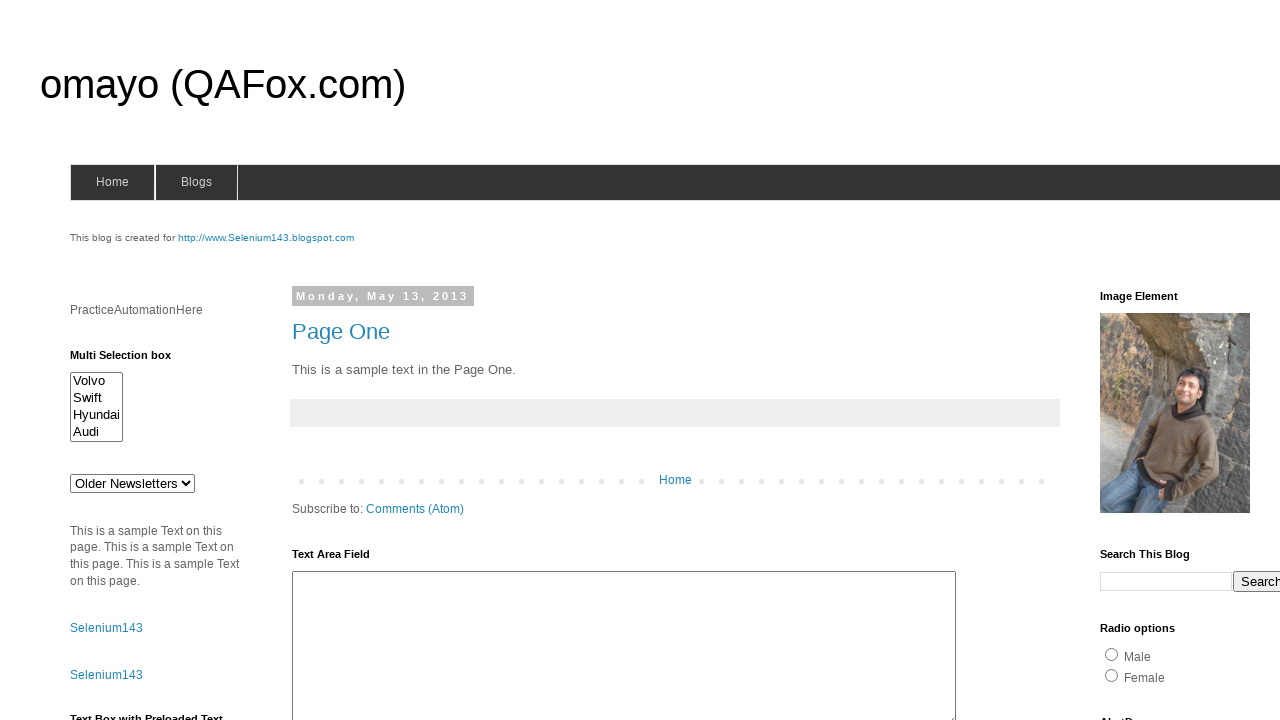

Clicked the Dropdown button at (1227, 360) on xpath=//button[text()='Dropdown']
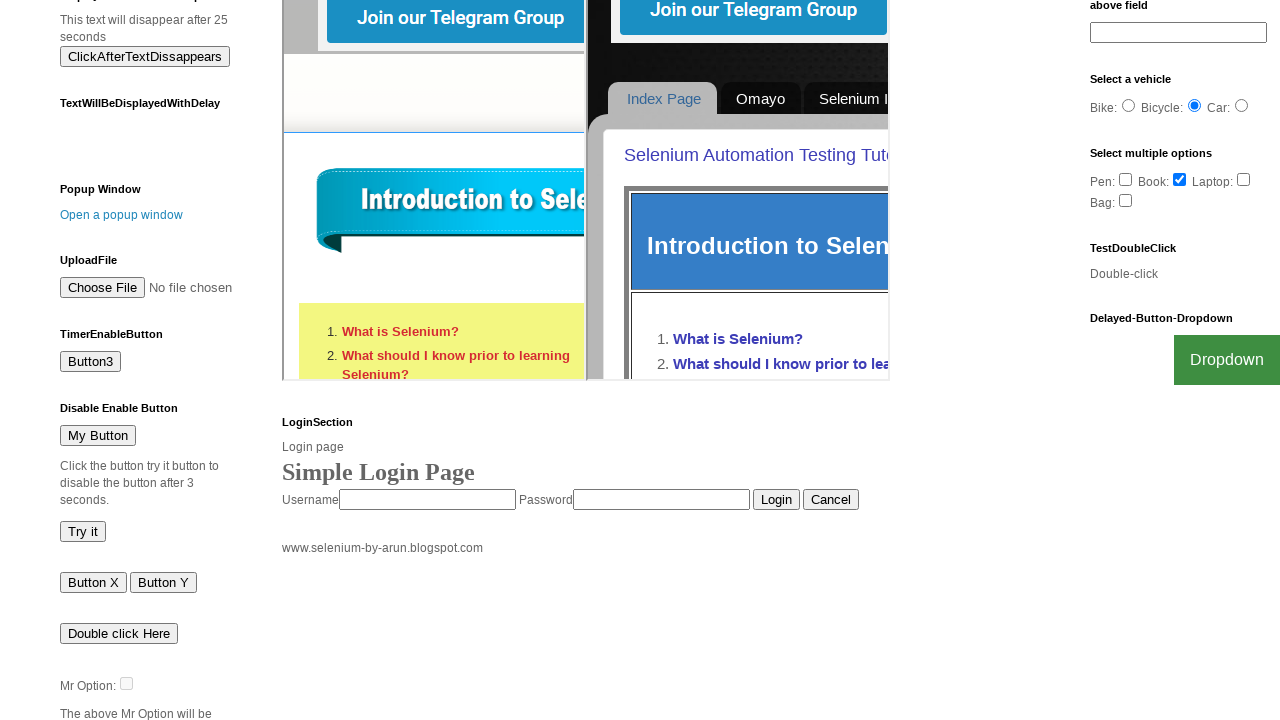

Waited for Facebook link to become visible in dropdown menu
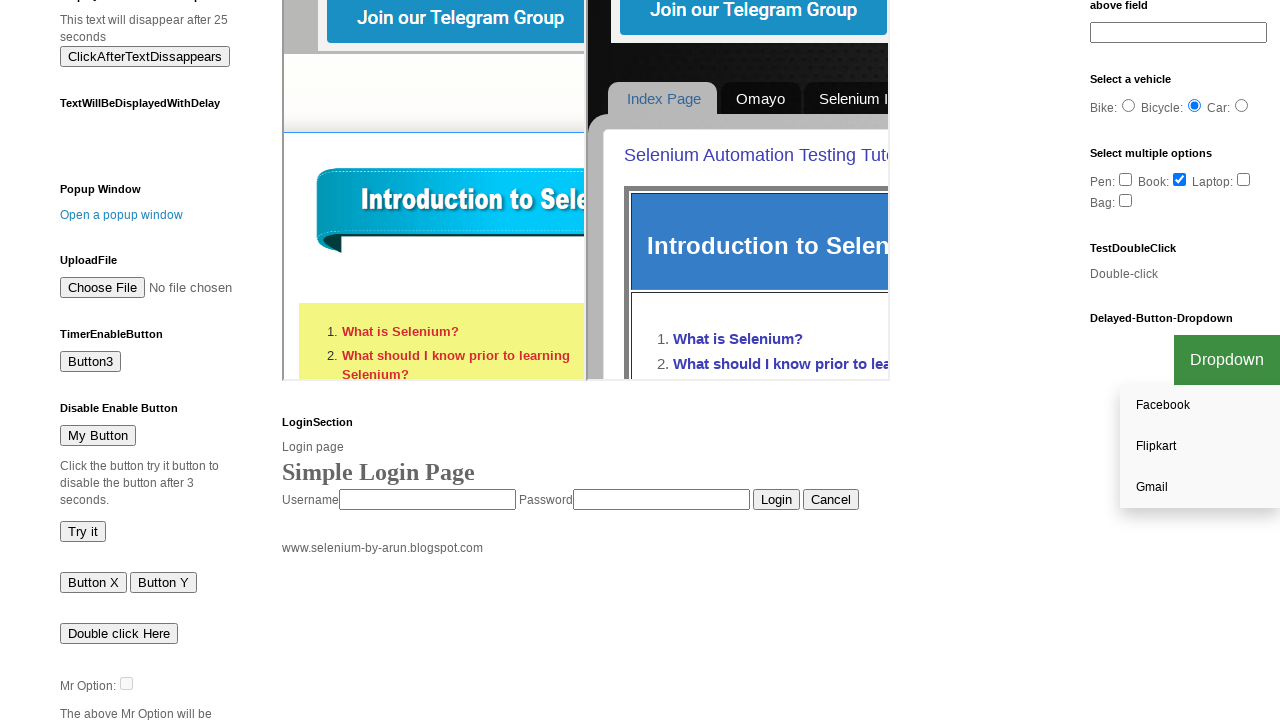

Clicked Facebook link from dropdown menu at (1200, 406) on a:has-text('Facebook')
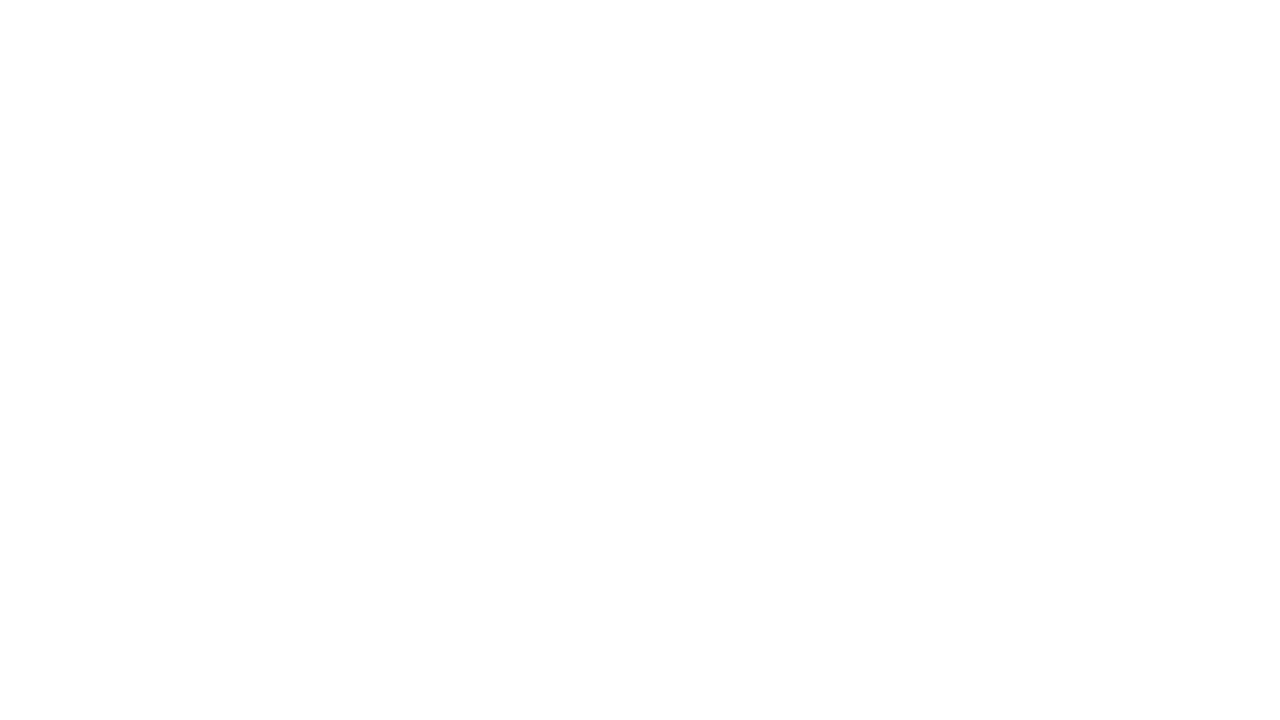

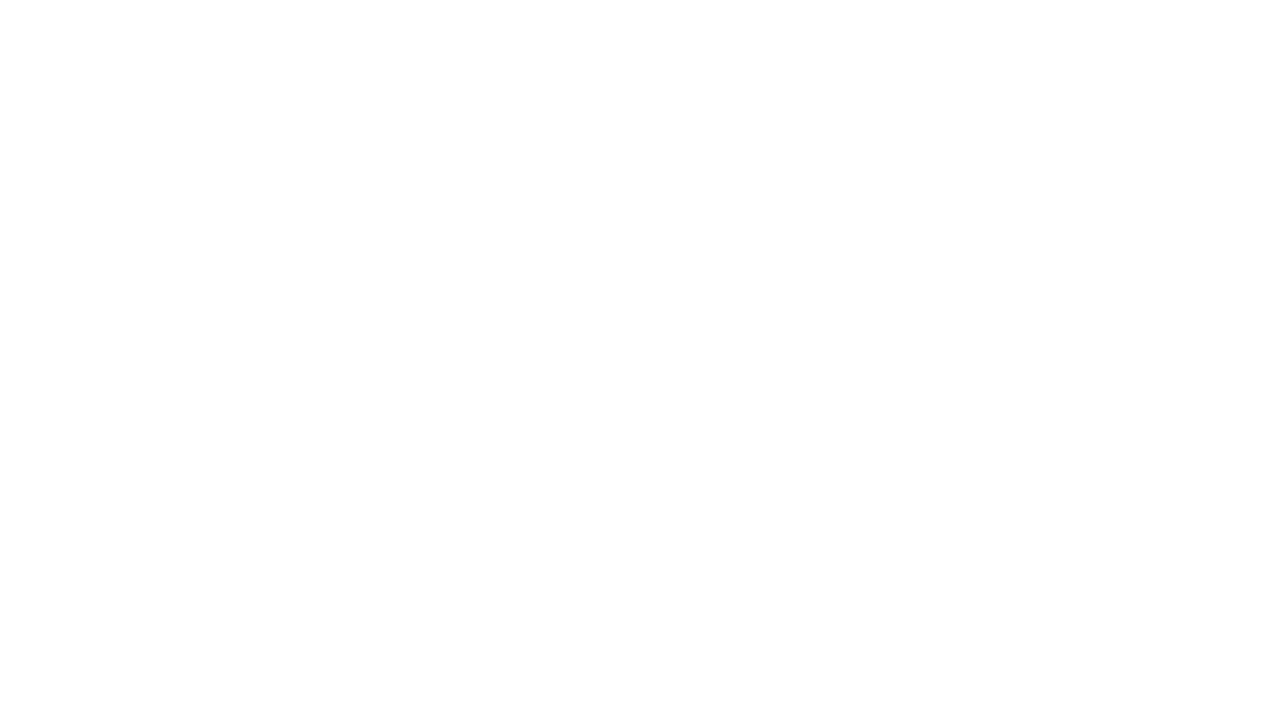